Navigates to an itch.io game page, scrolls through the content to simulate reading, and clicks the download button.

Starting URL: https://nguyenlamtung-k18-hl.itch.io/vechaiapp

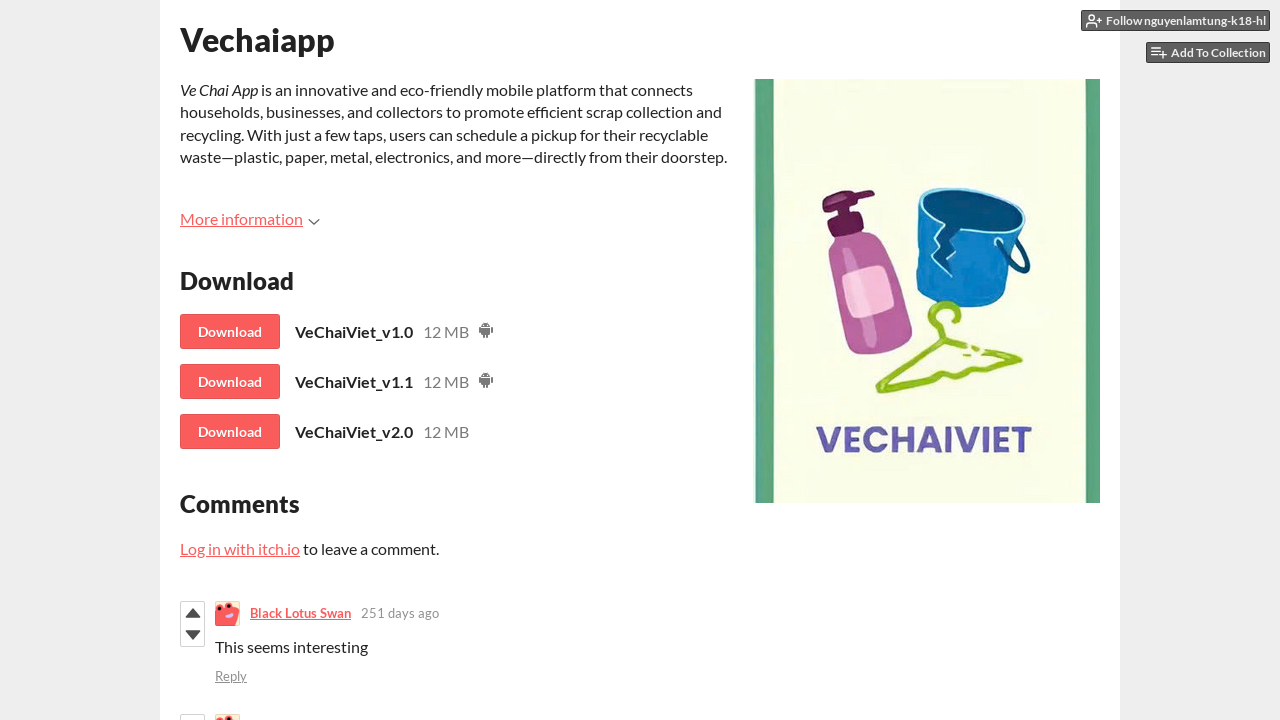

Waited for page to load (domcontentloaded)
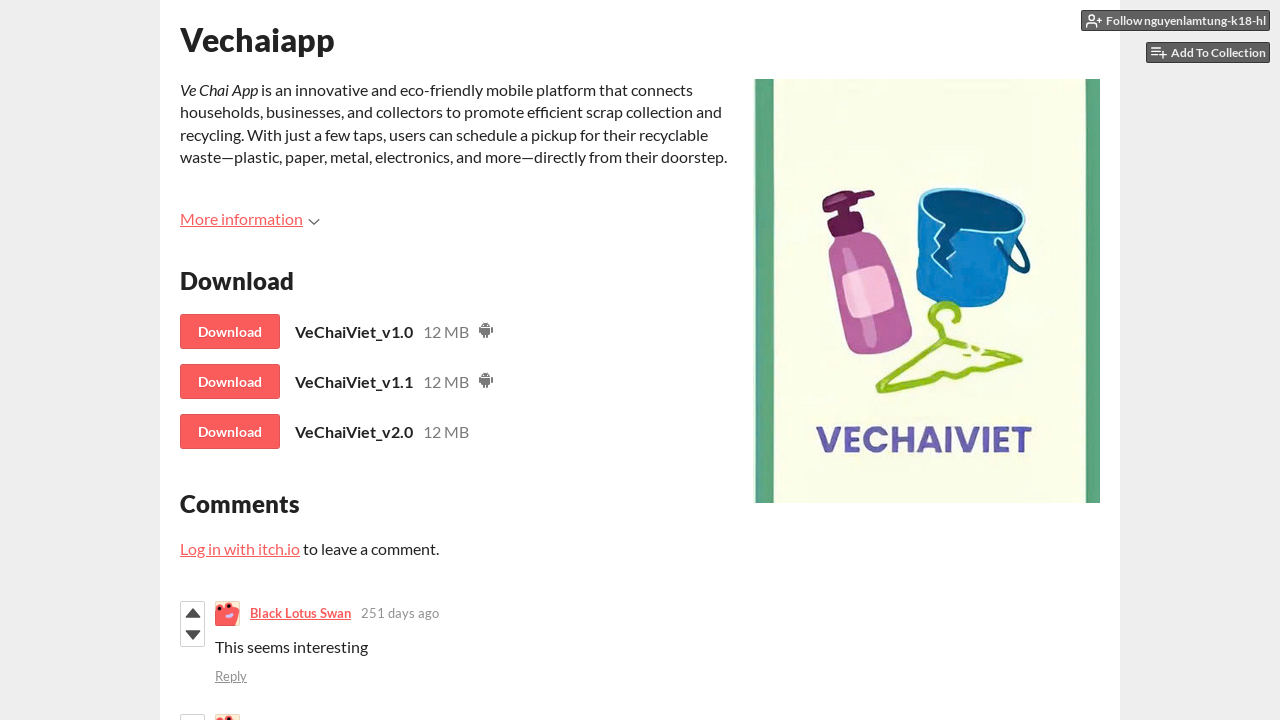

Waited 3 seconds to simulate reading
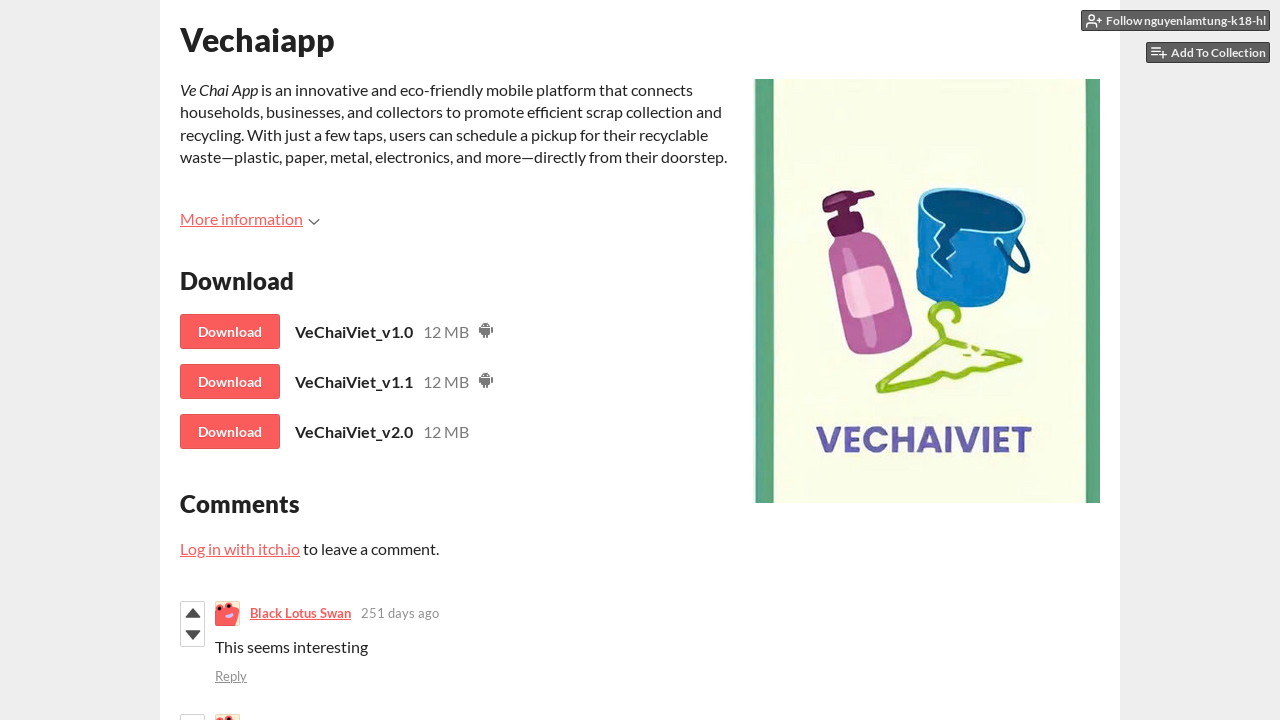

Scrolled to middle of page
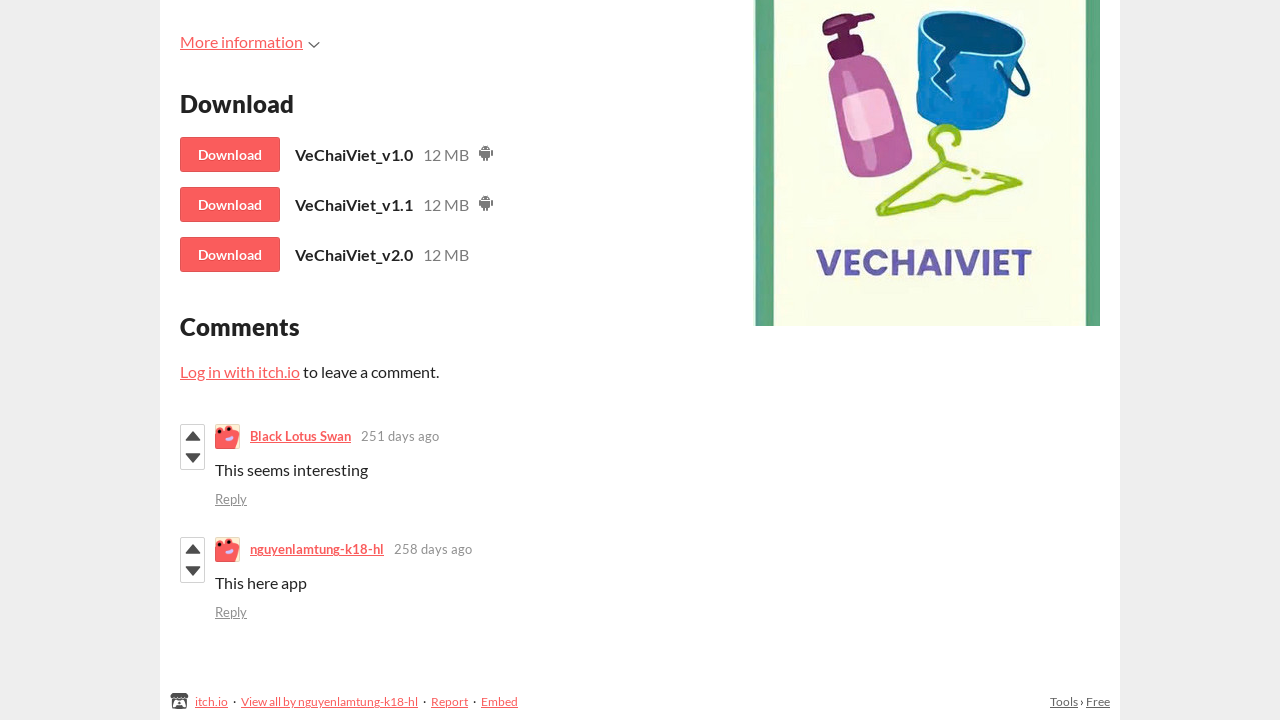

Waited 2 seconds after scrolling
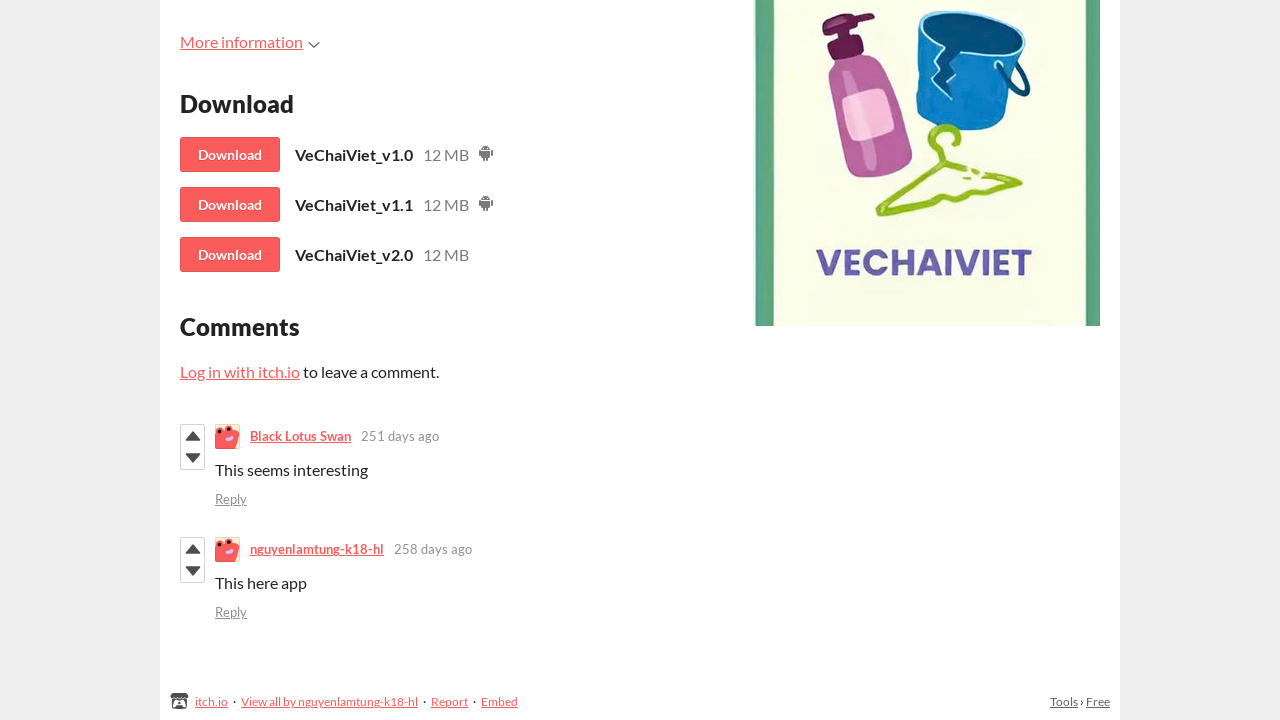

Scrolled back to top of page
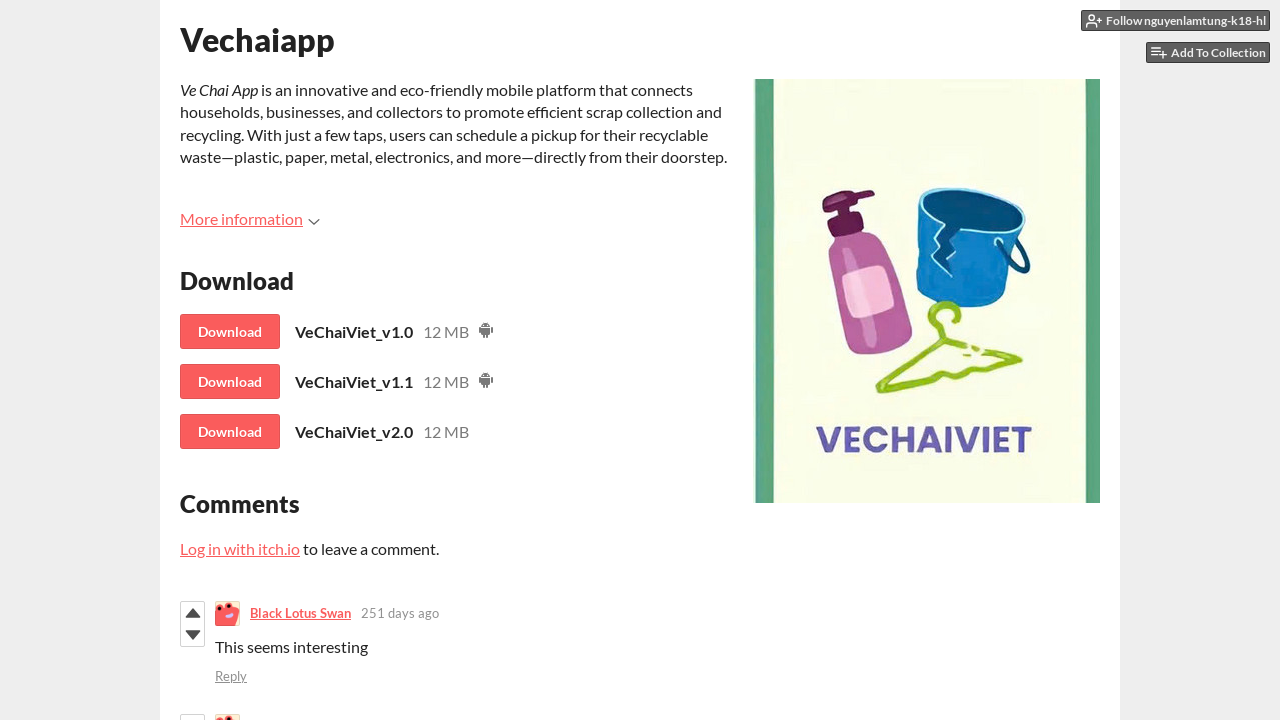

Waited 1.5 seconds after scrolling to top
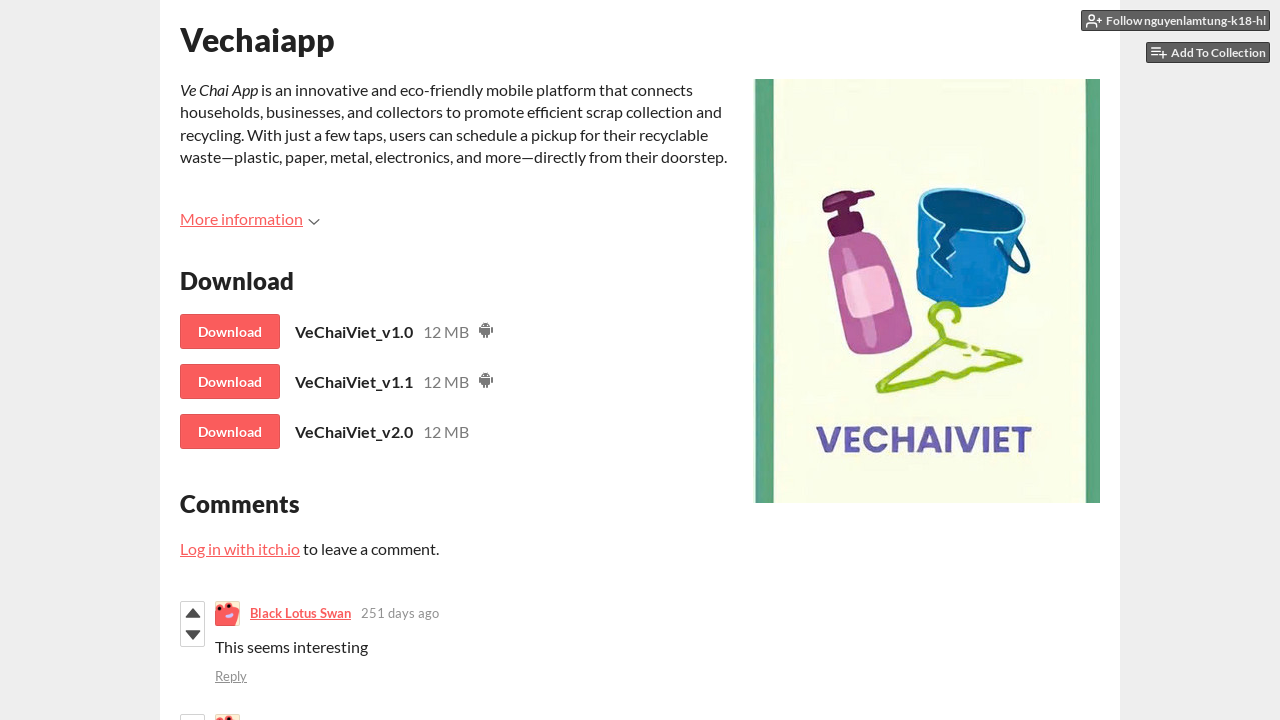

Download button not found or not visible
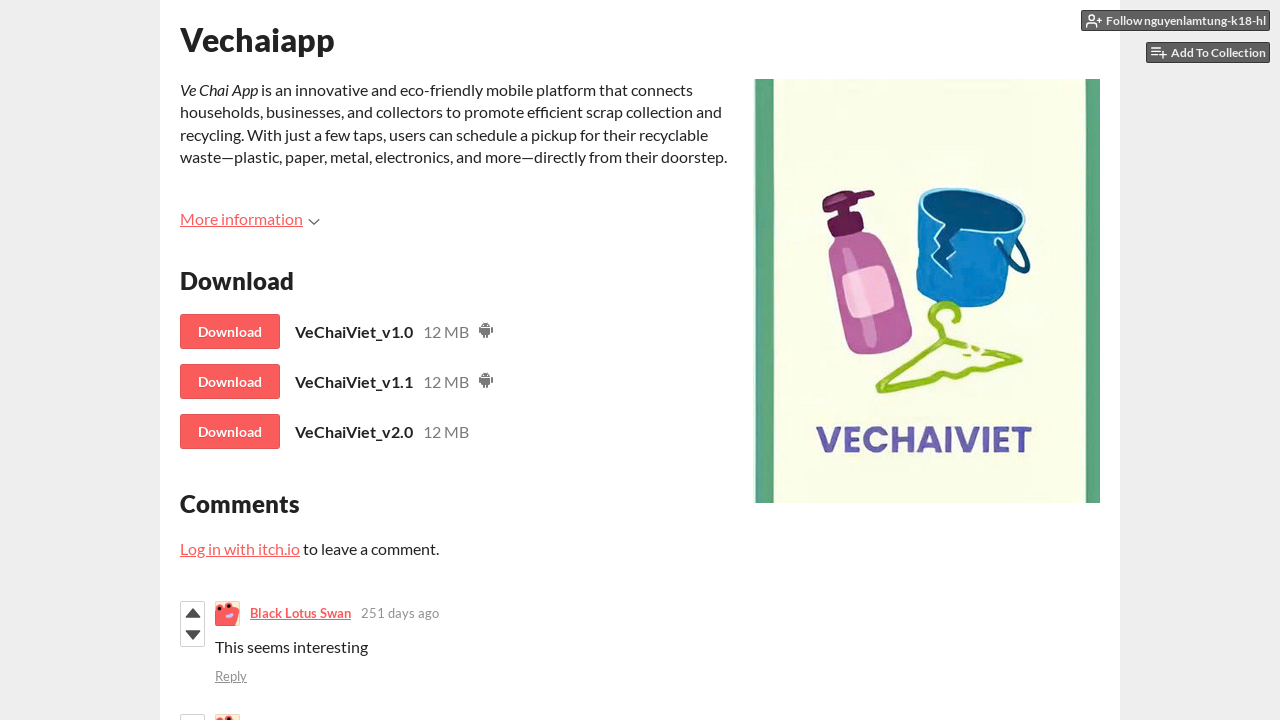

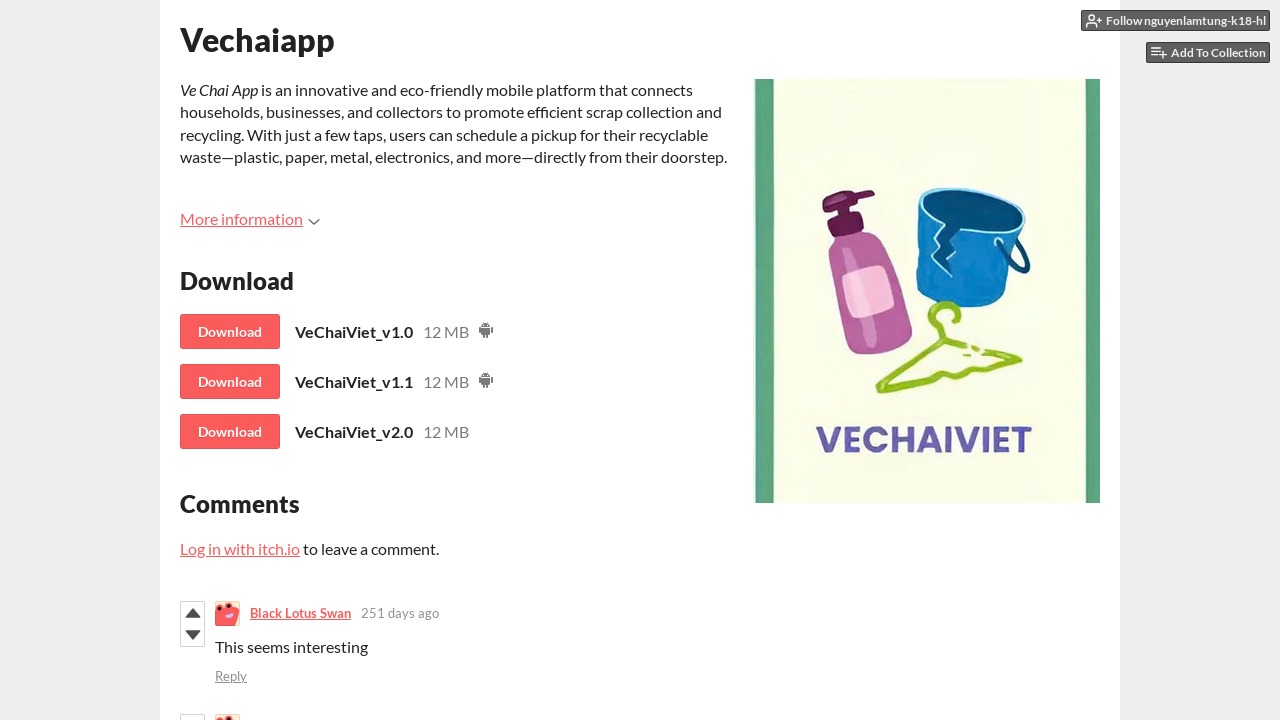